Tests W3Schools JavaScript confirm dialog demo by clicking Try It button, accepting the alert, and verifying the result text

Starting URL: https://www.w3schools.com/js/tryit.asp?filename=tryjs_confirm

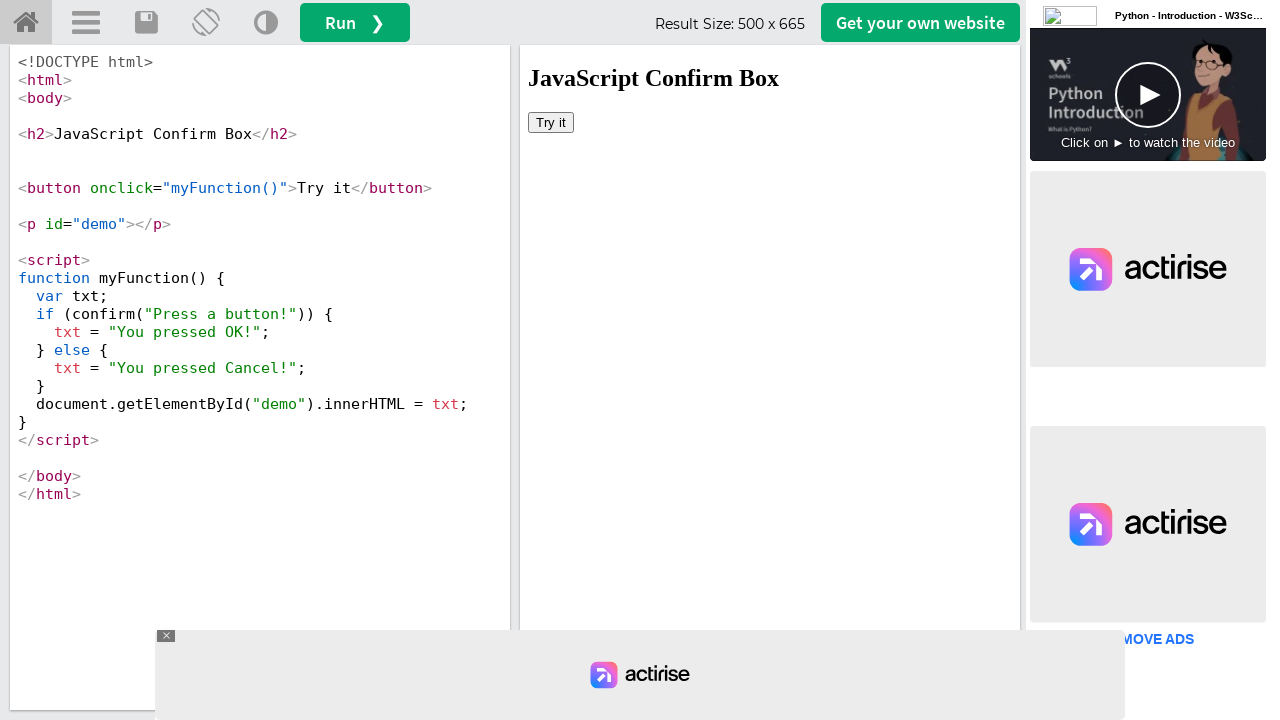

Located iframe with id 'iframeResult' containing the demo
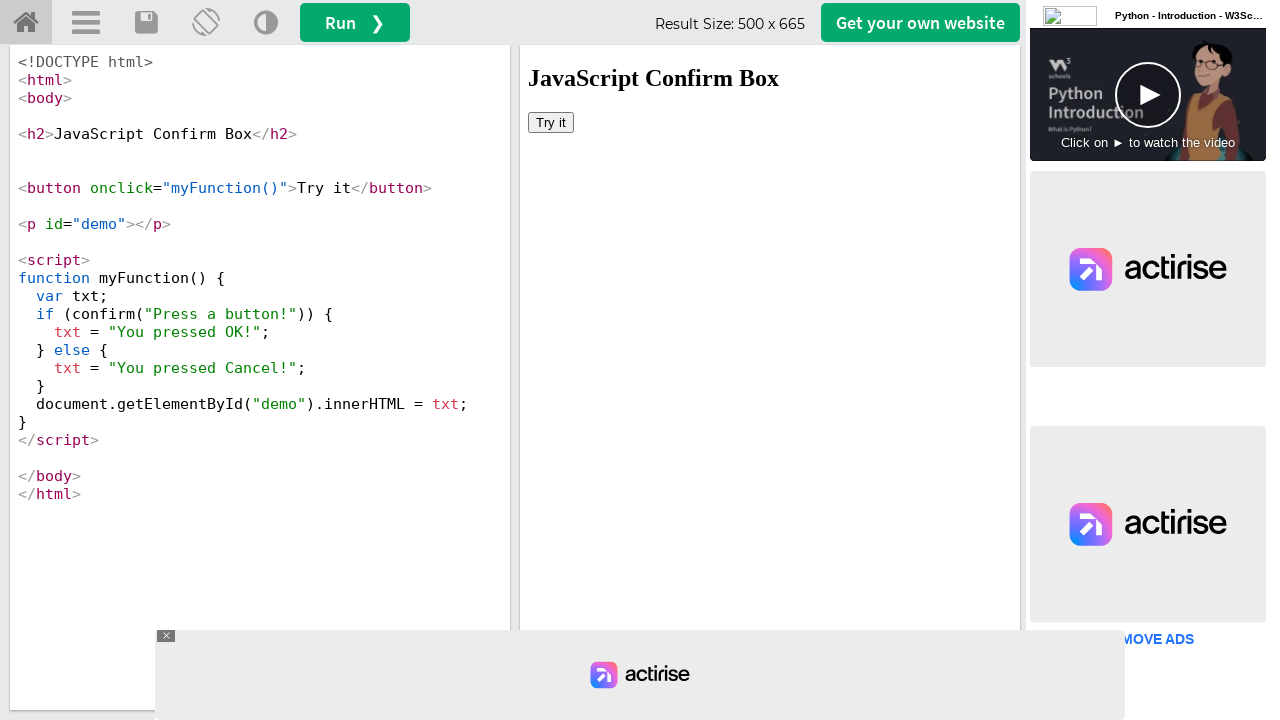

Clicked 'Try it' button to trigger confirm dialog at (551, 122) on #iframeResult >> internal:control=enter-frame >> button:has-text('Try it')
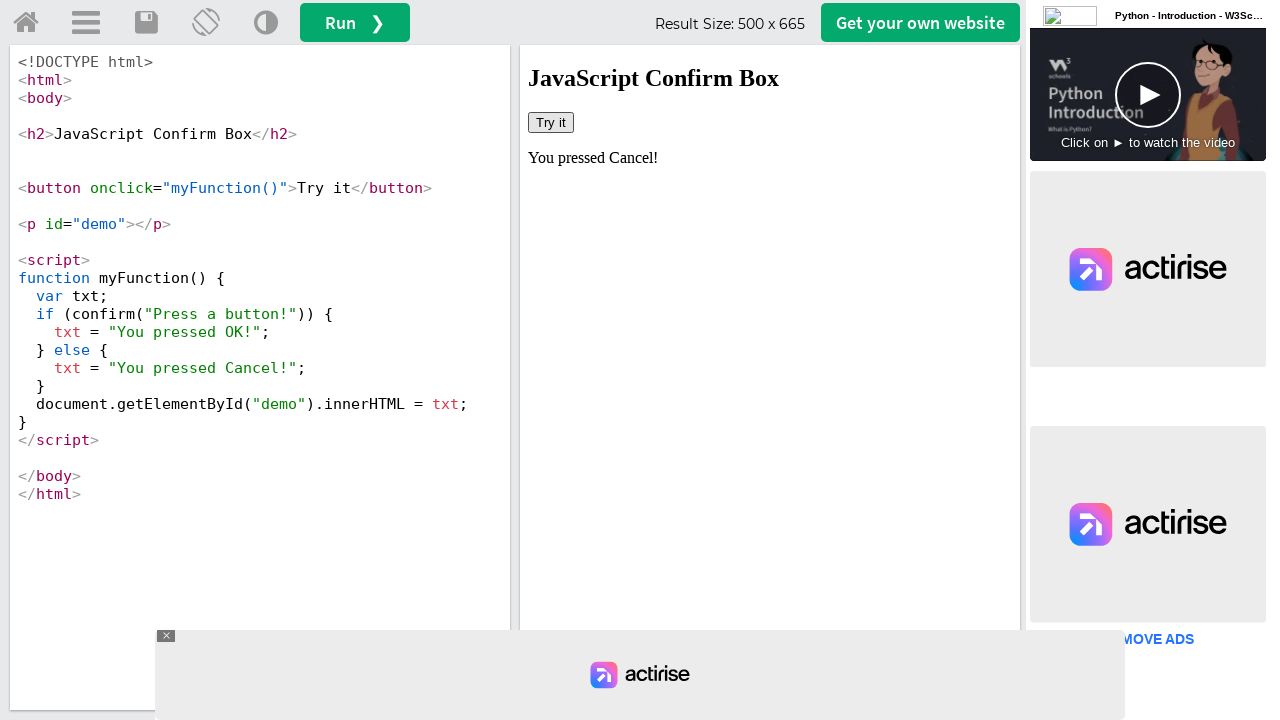

Set up dialog handler to accept confirm dialog
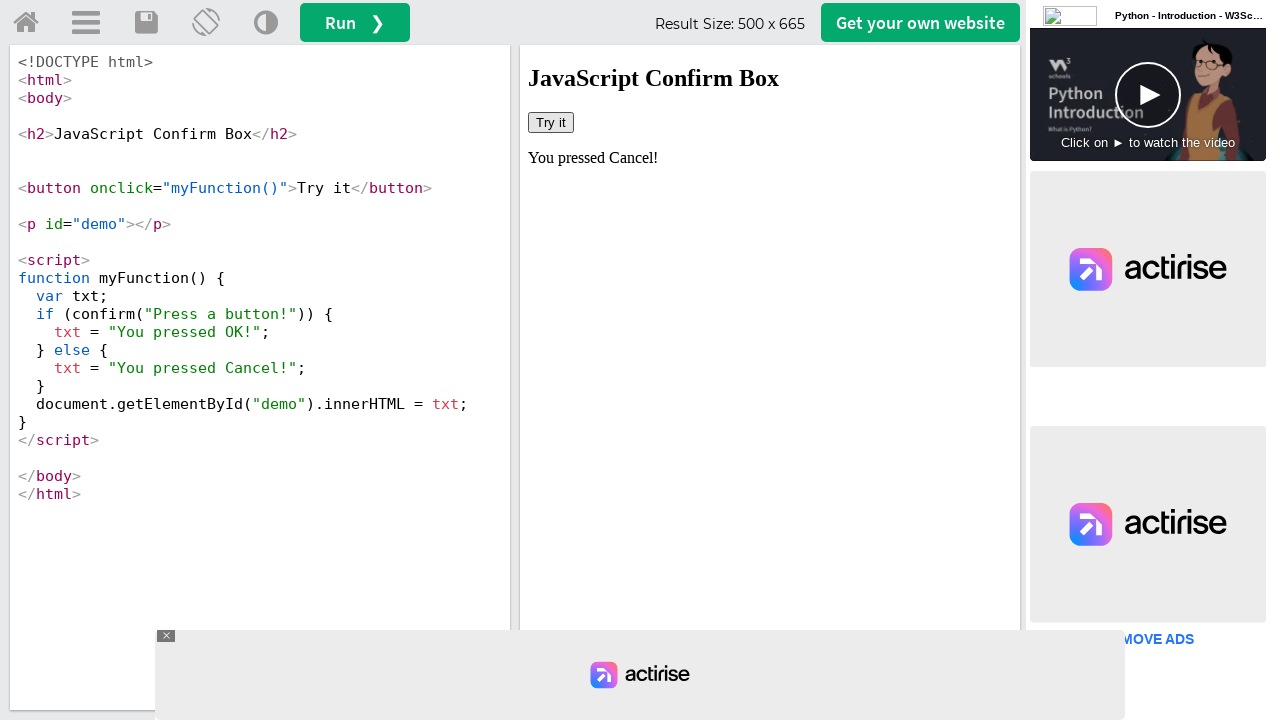

Confirmed result text element is displayed after accepting dialog
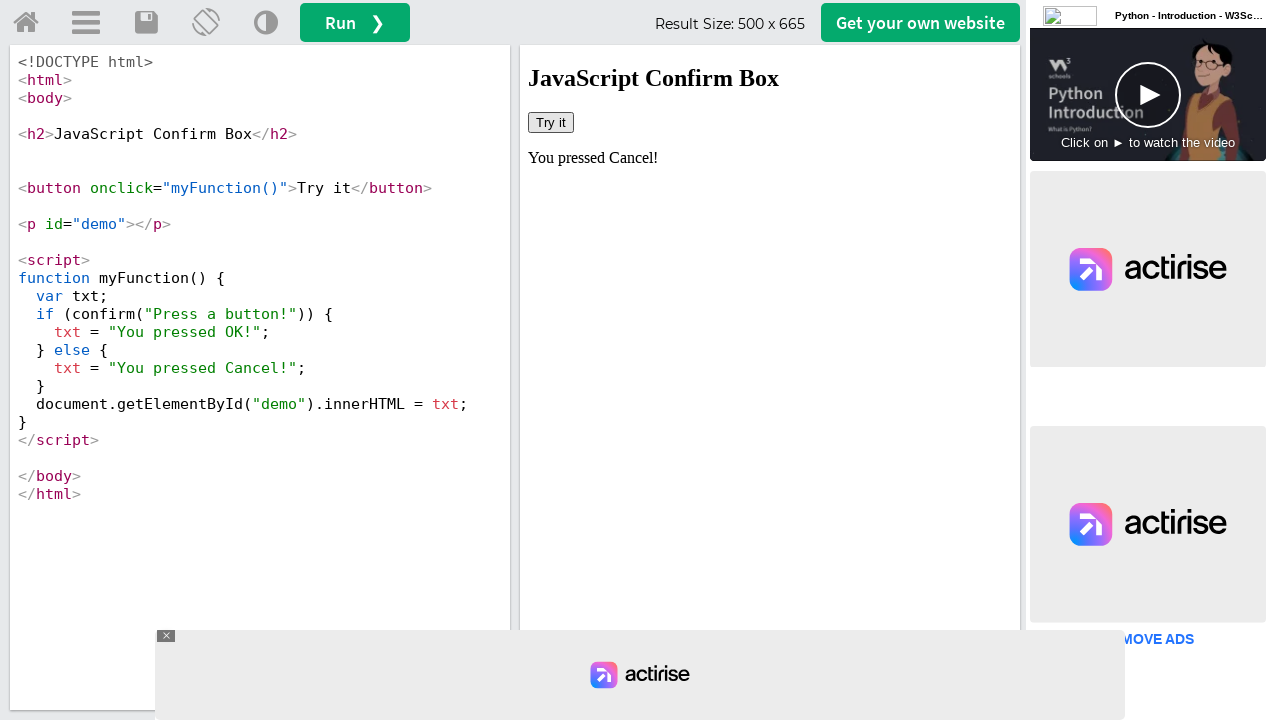

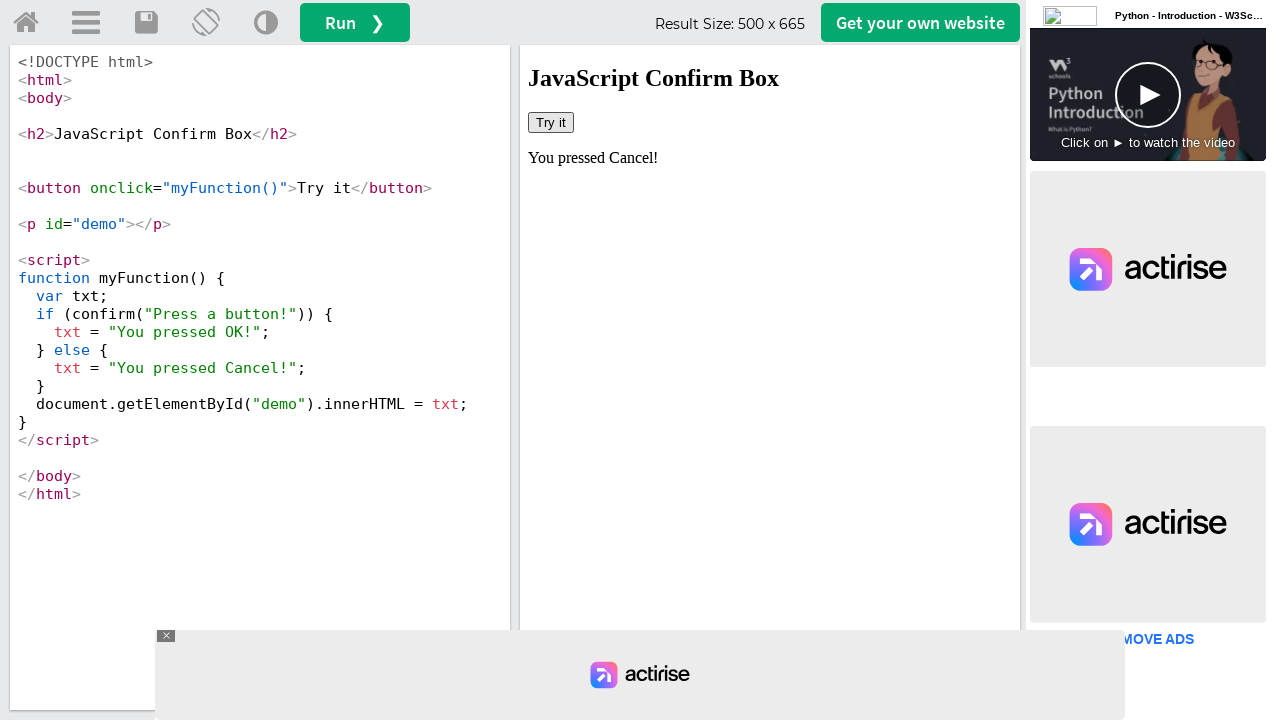